Tests mobile responsive navigation by setting a mobile viewport, clicking the navbar toggler button, and navigating to the library section

Starting URL: https://rahulshettyacademy.com/angularAppdemo/

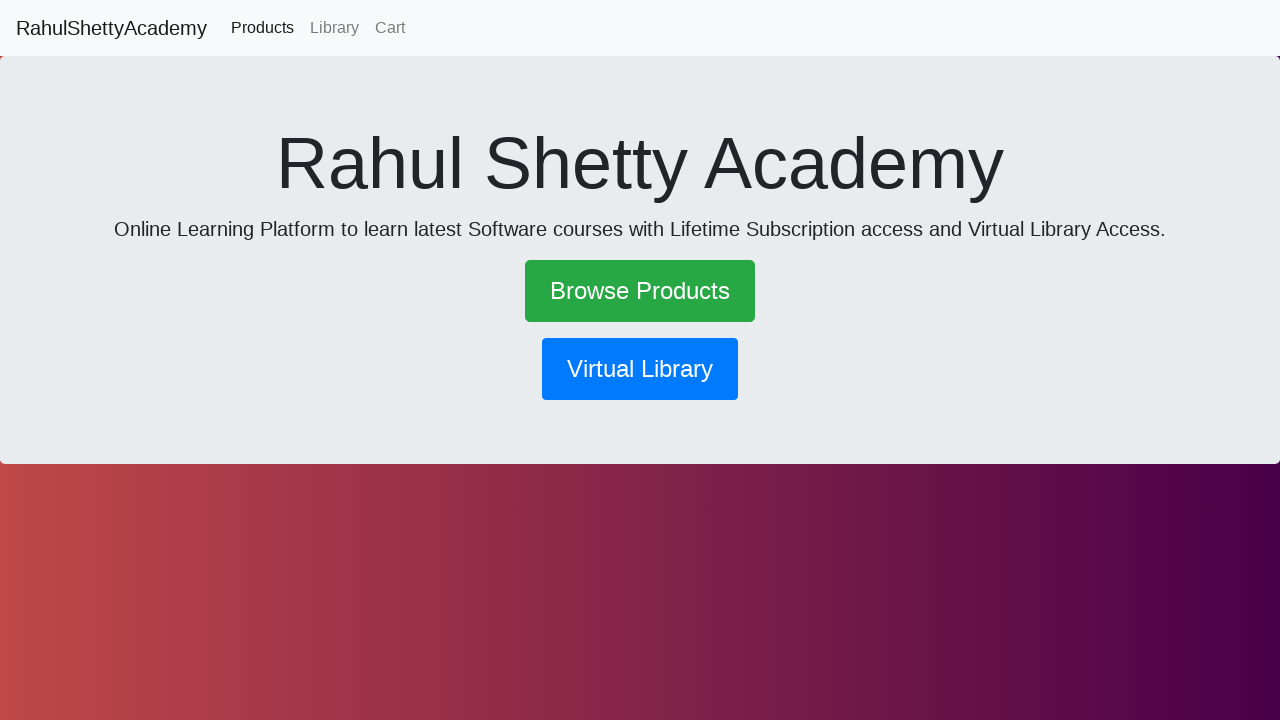

Set mobile viewport to 600x1000px
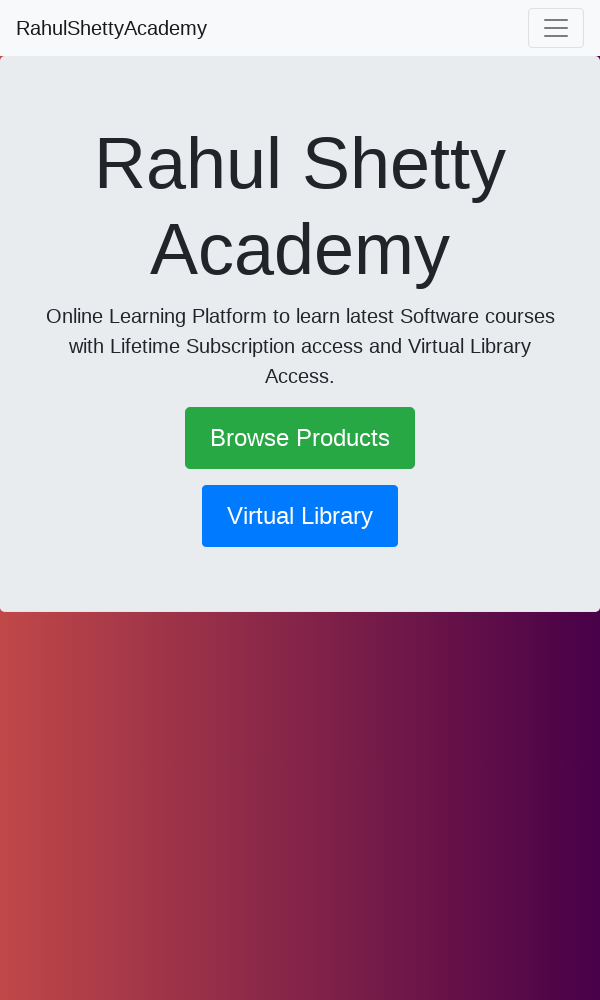

Clicked navbar toggler button to open mobile menu at (556, 28) on button.navbar-toggler
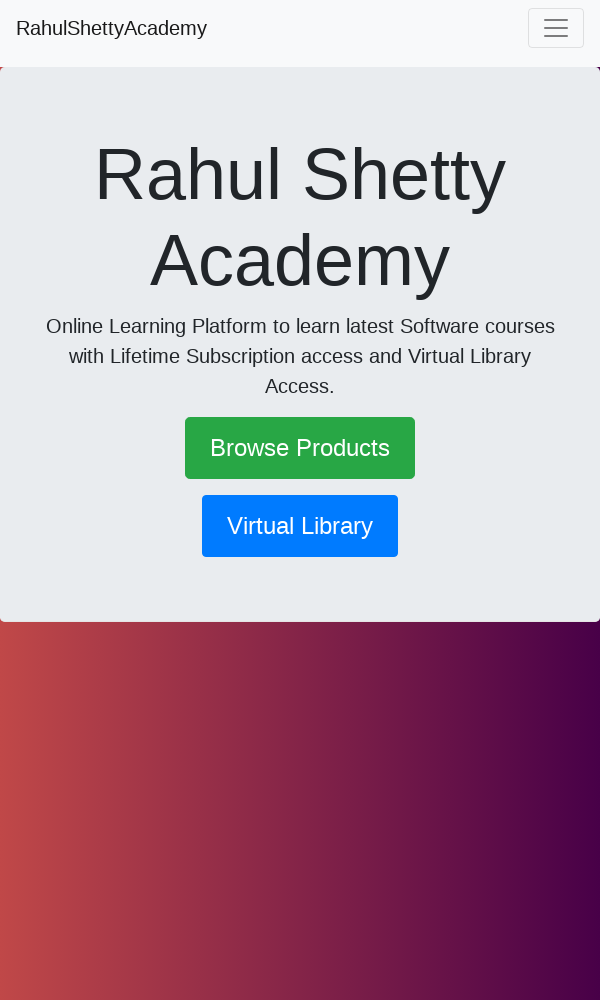

Clicked library navigation link at (300, 107) on a[routerlink='/library']
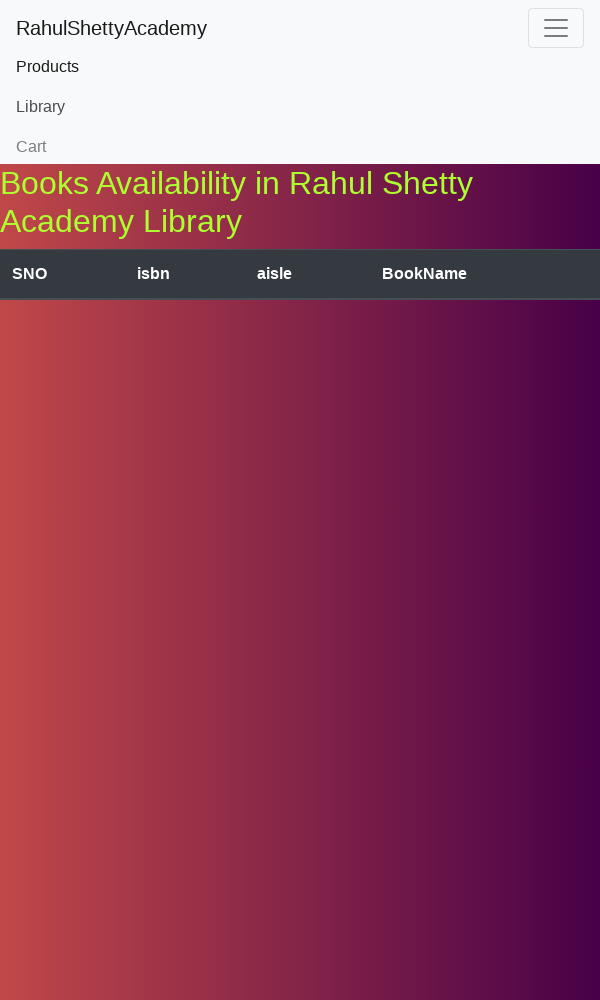

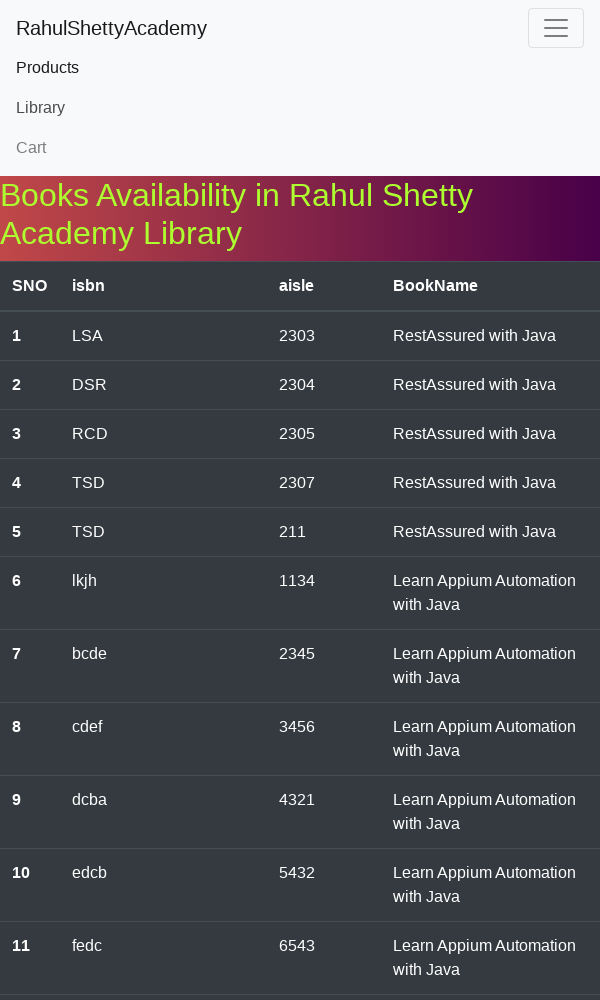